Tests a sample todo application by clicking on the first two items to mark them complete, then adding a new todo item to the list and verifying it was added successfully.

Starting URL: https://lambdatest.github.io/sample-todo-app/

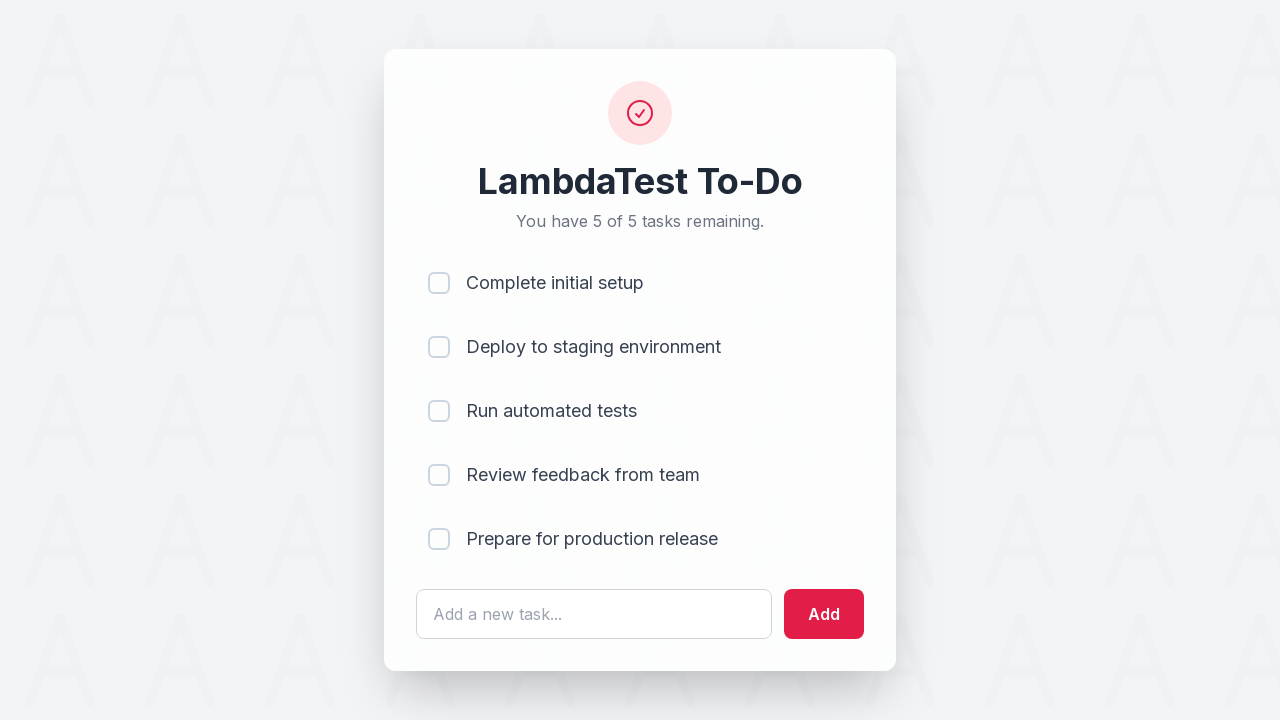

Clicked first todo item to mark it complete at (439, 283) on input[name='li1']
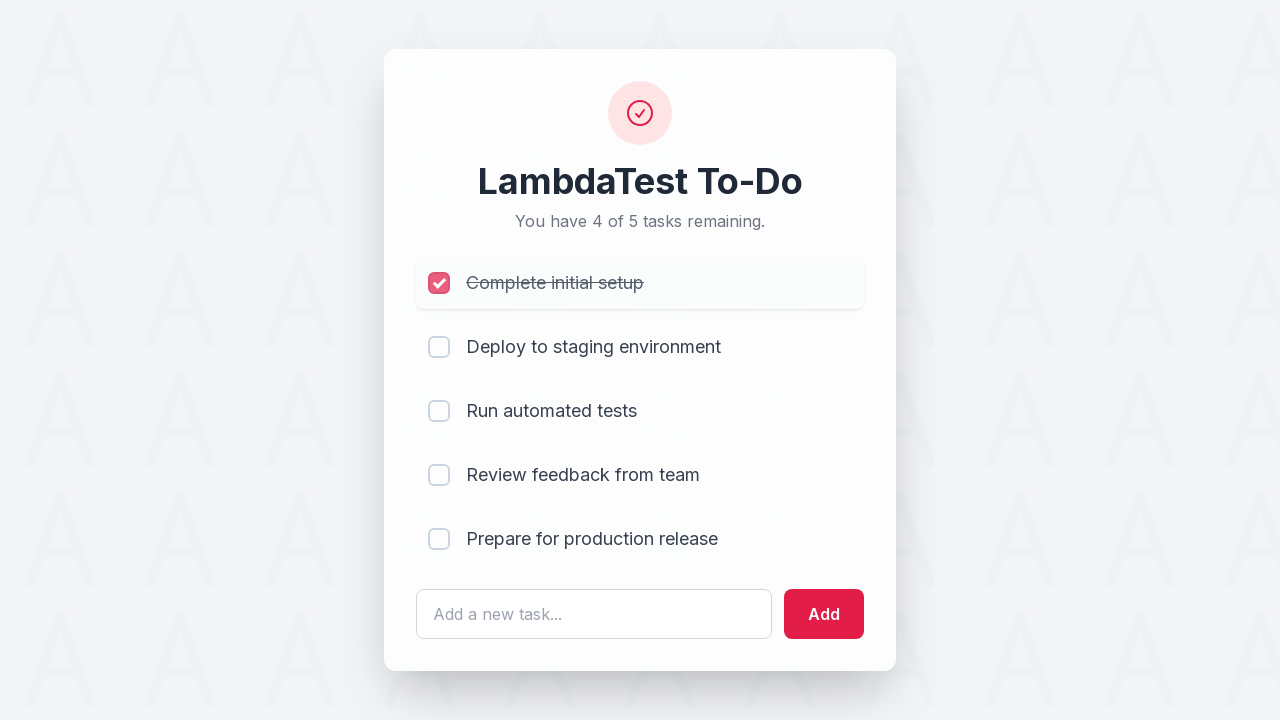

Clicked second todo item to mark it complete at (439, 347) on input[name='li2']
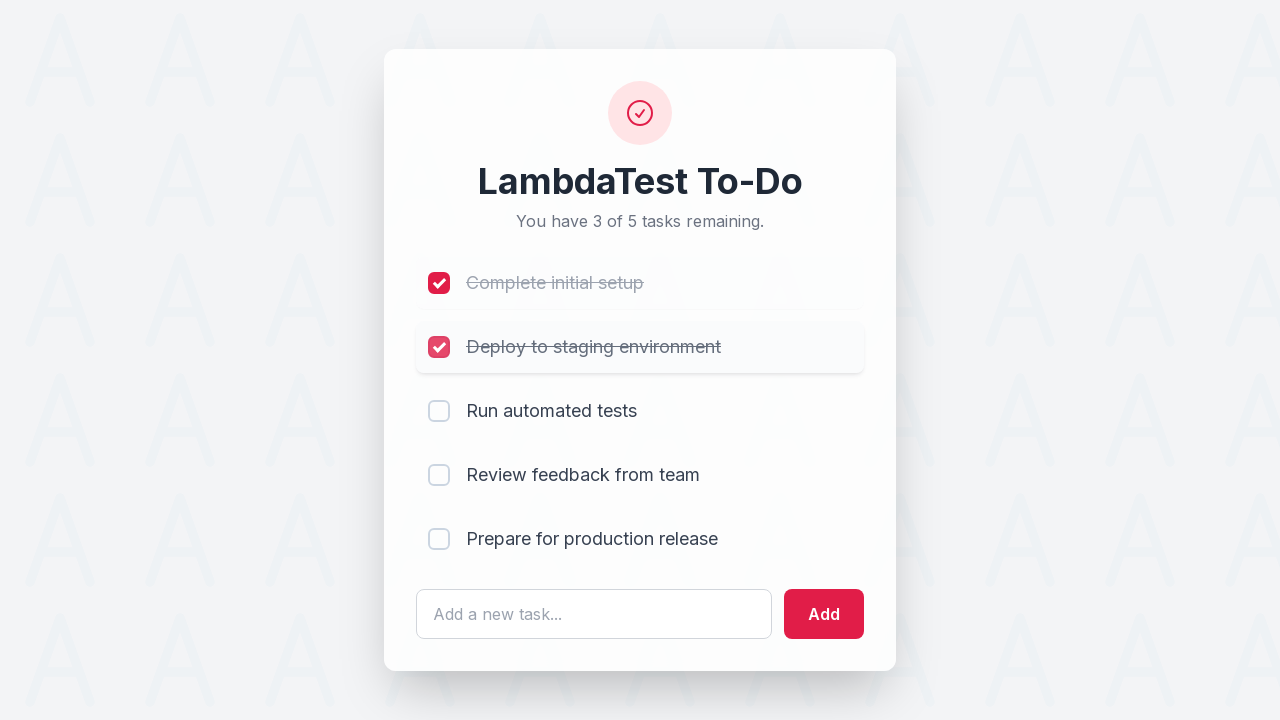

Cleared the todo input field on #sampletodotext
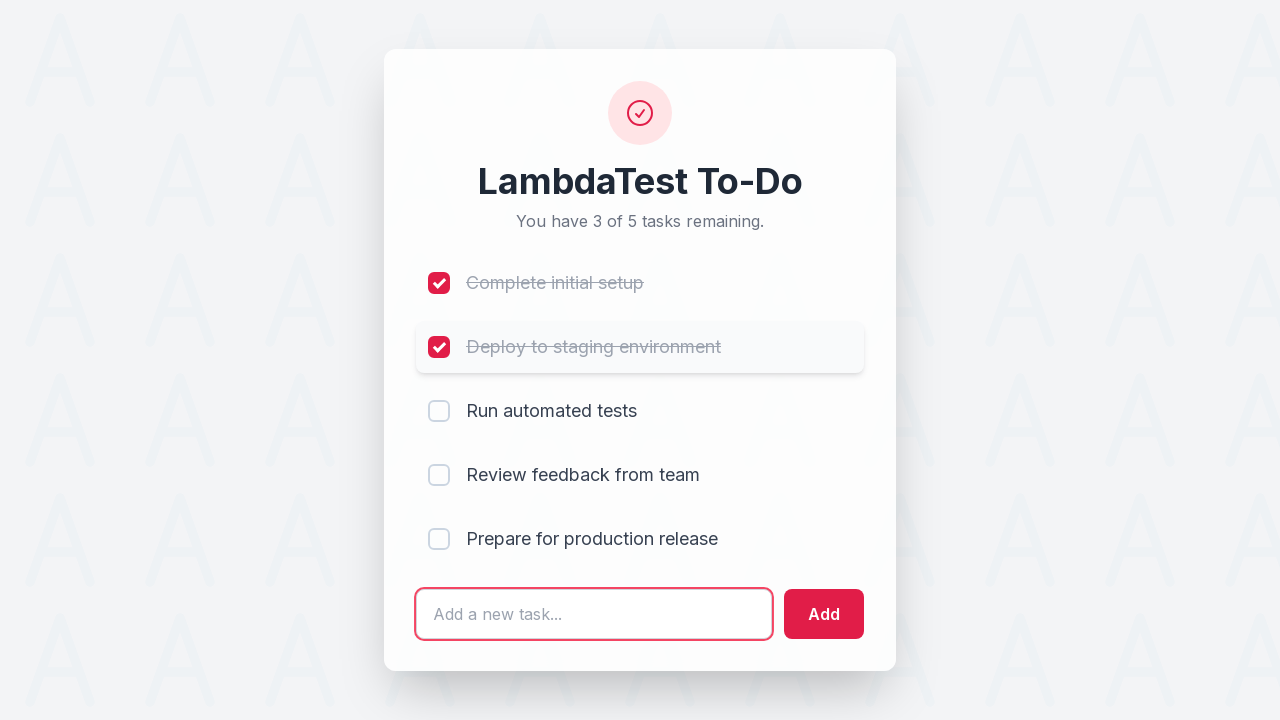

Entered new todo item text: 'Yey, Let's add it to list' on #sampletodotext
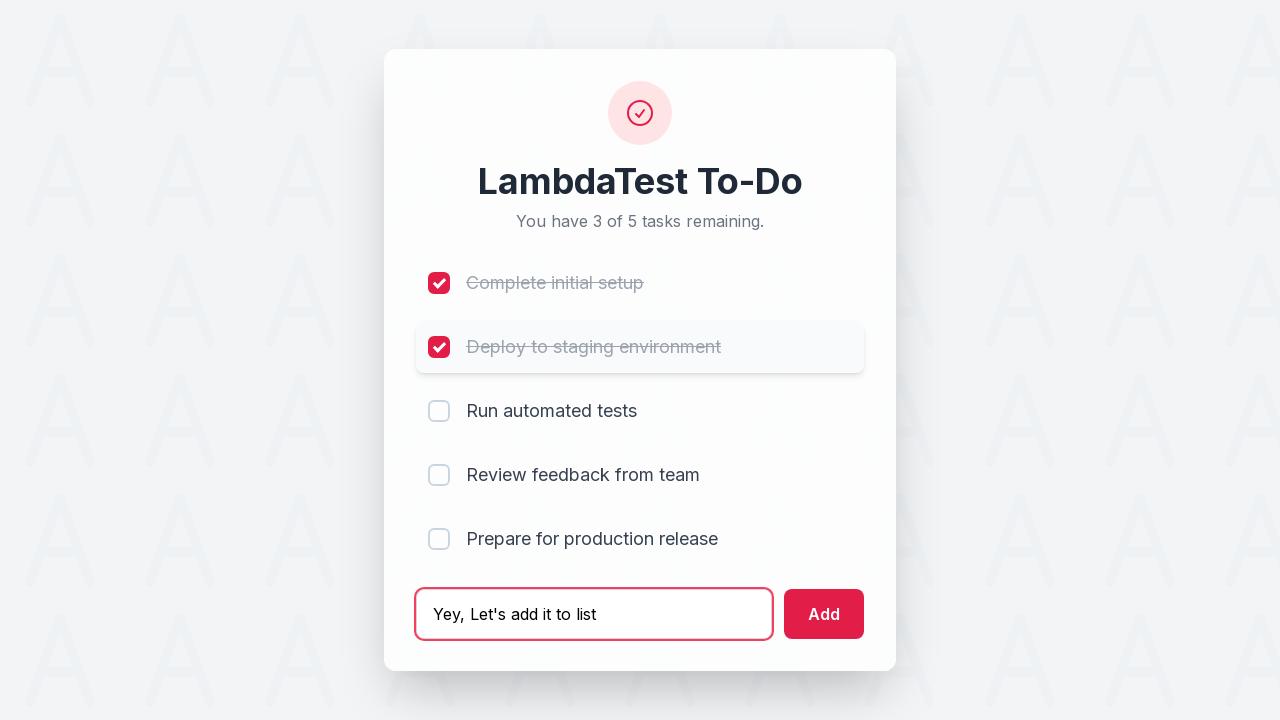

Clicked add button to add new todo item at (824, 614) on #addbutton
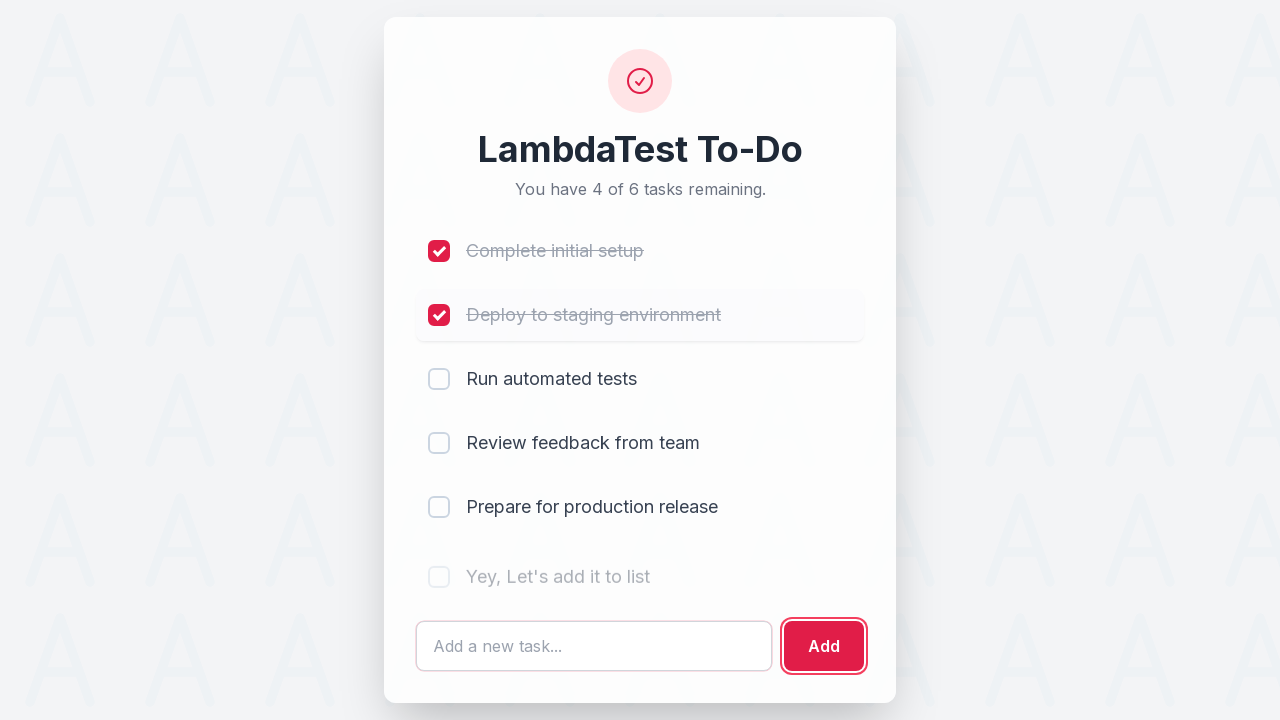

Verified new todo item appeared in the list at position 6
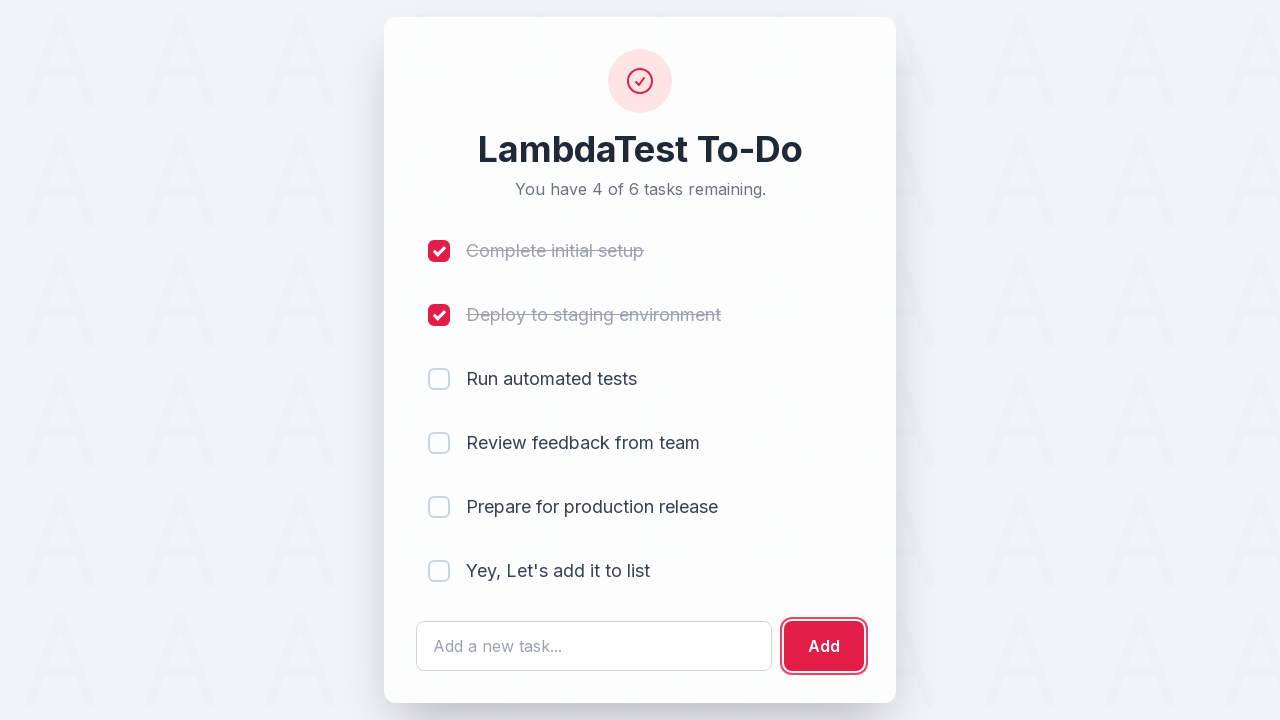

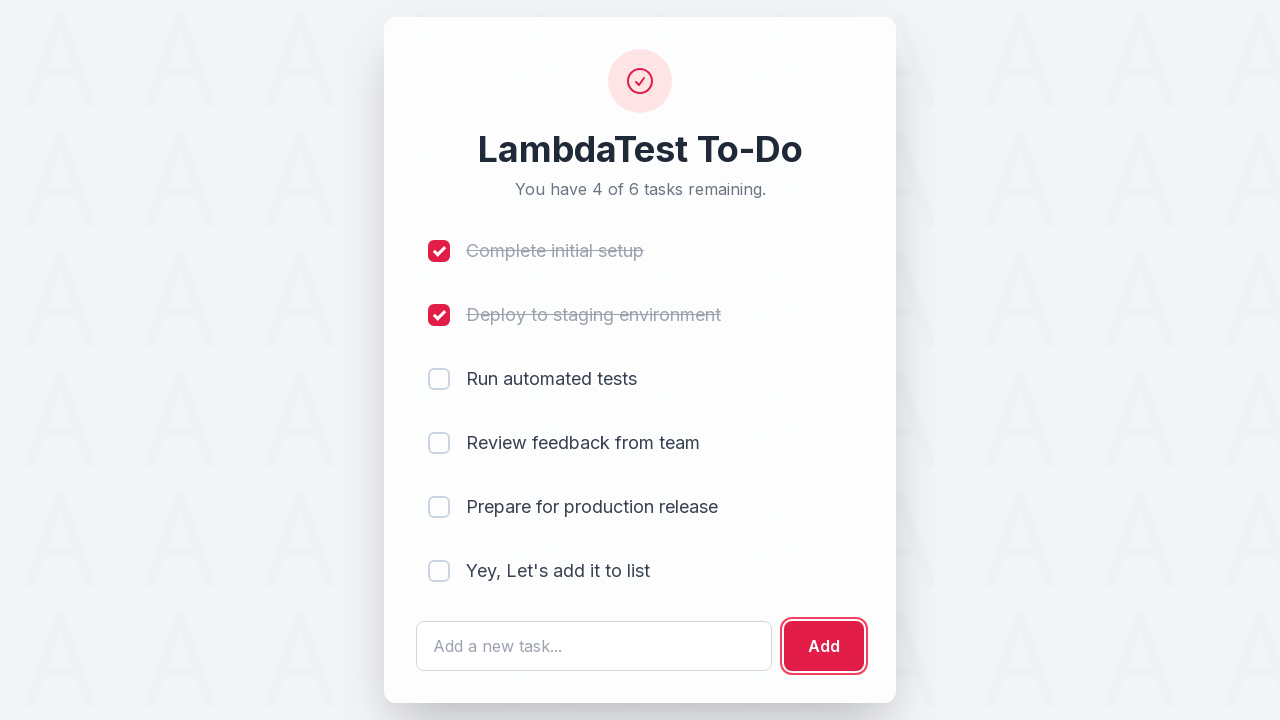